Tests drag and drop functionality by dragging an element into a drop zone and verifying the drop was successful

Starting URL: http://jqueryui.com/droppable/

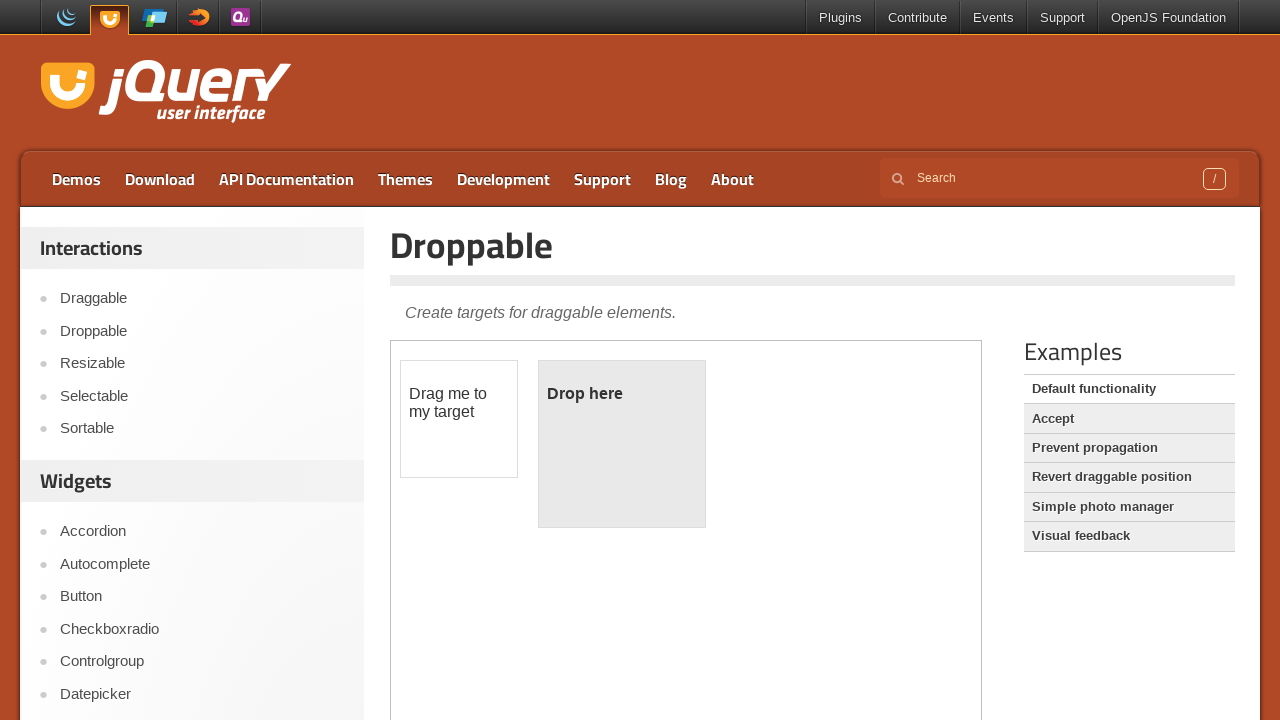

Demo iframe loaded and available
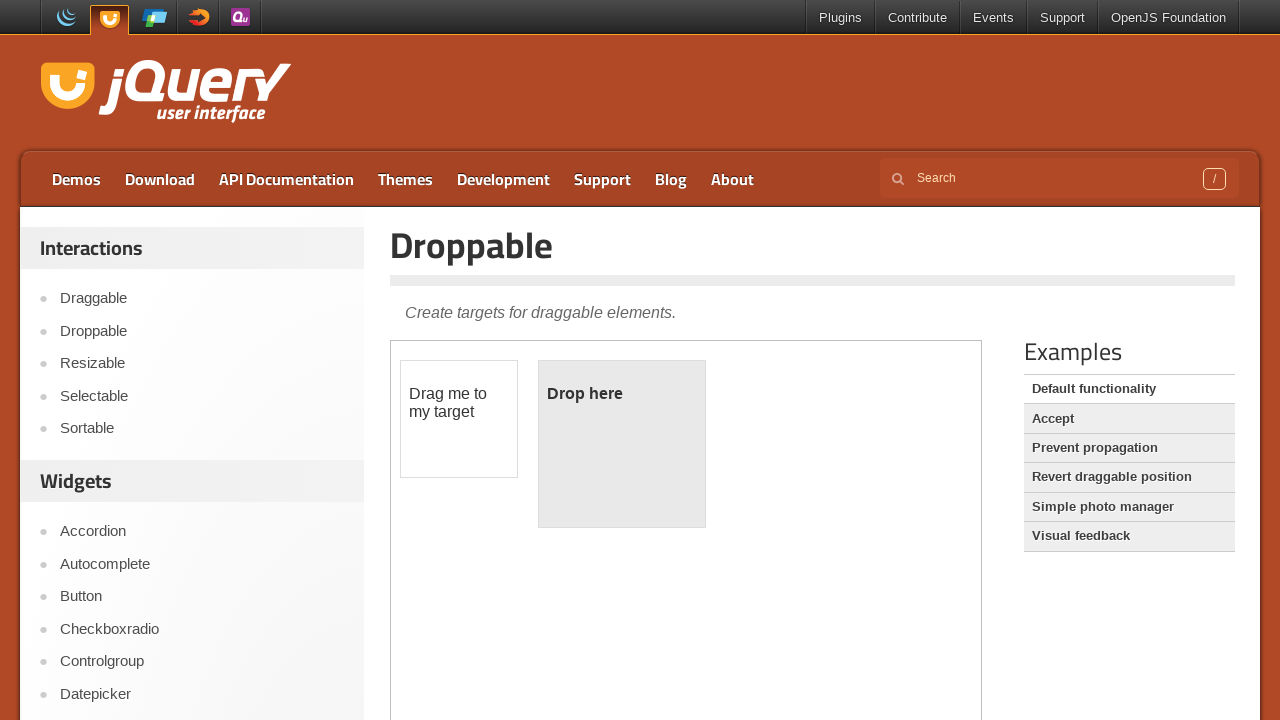

Located demo iframe for drag and drop test
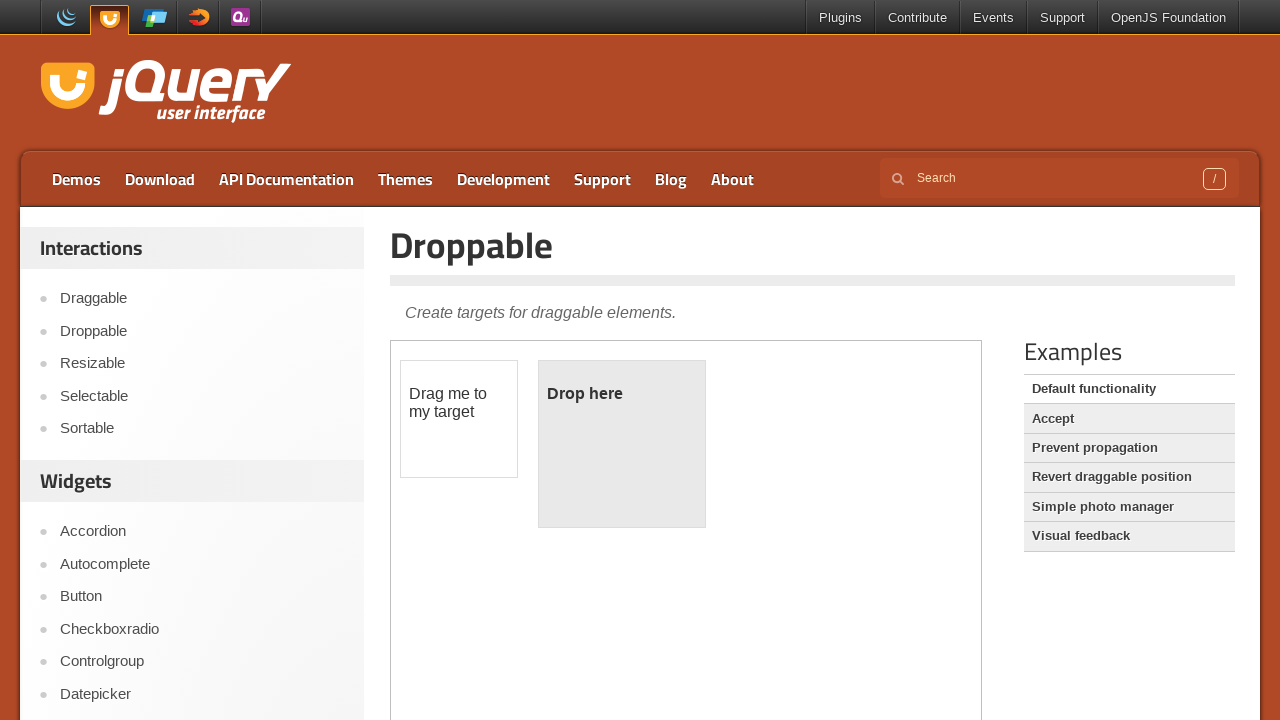

Located draggable element
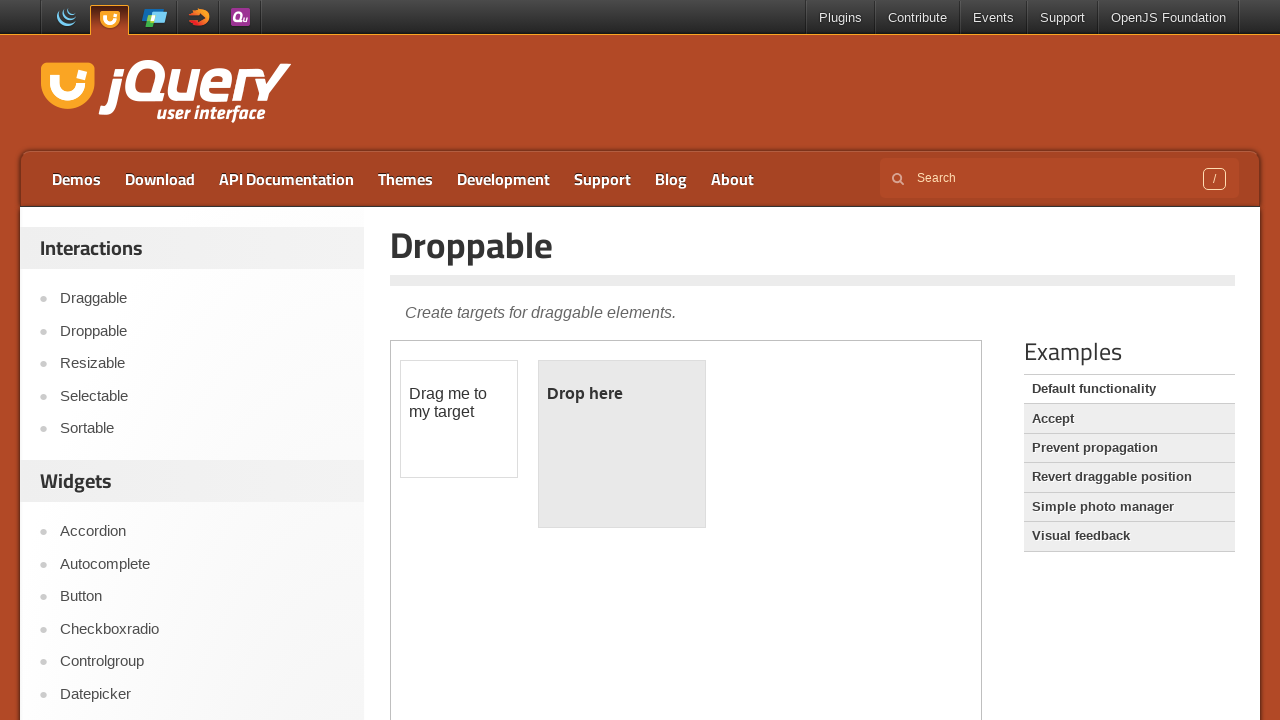

Located droppable element
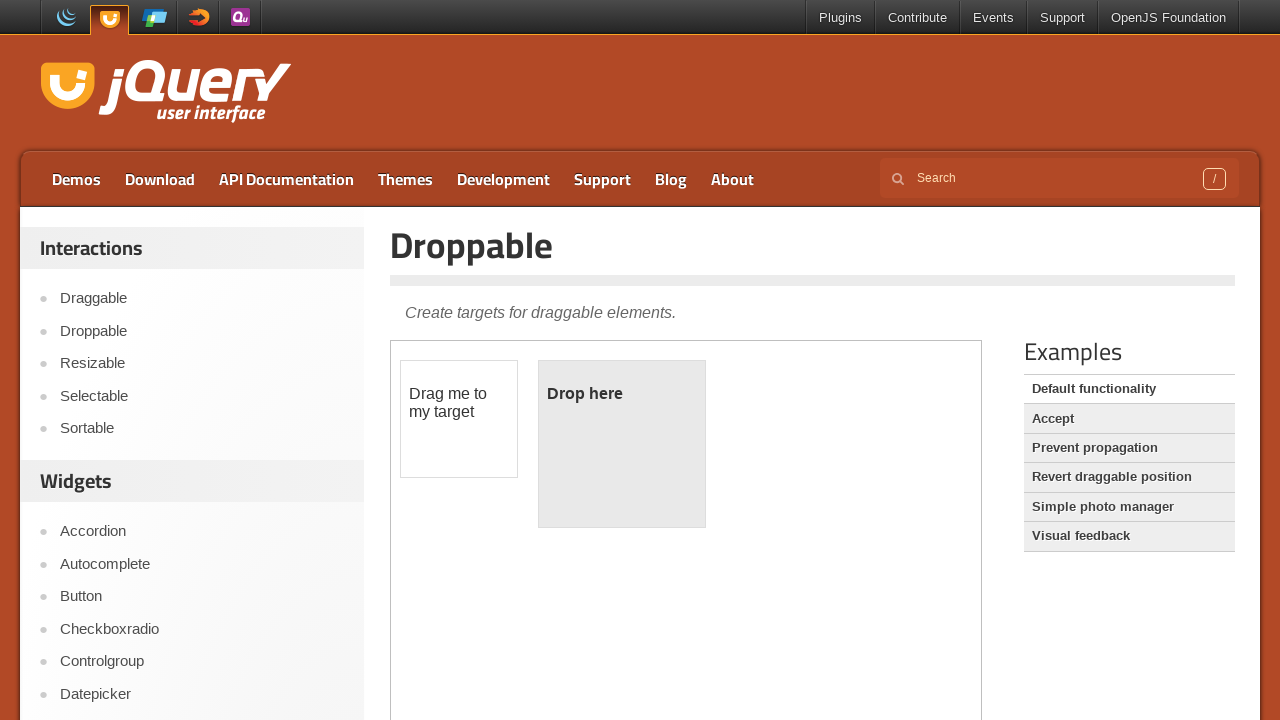

Dragged element into drop zone at (622, 444)
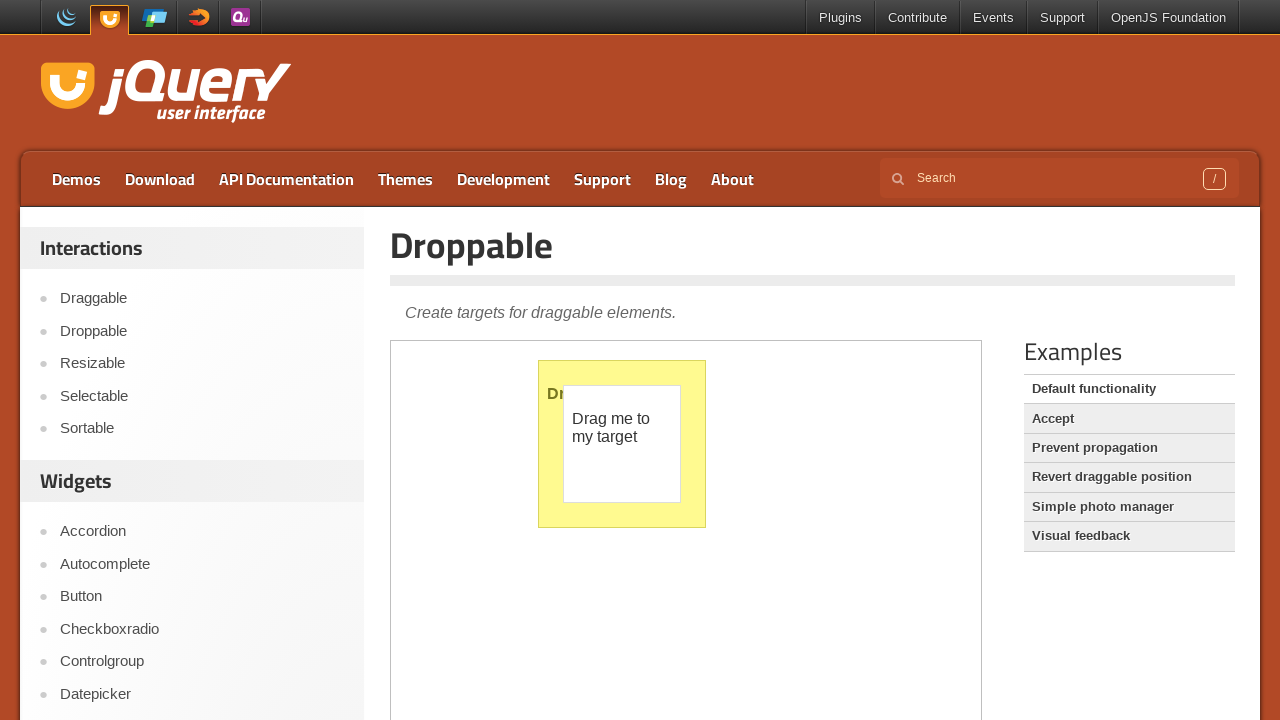

Retrieved text content from drop zone
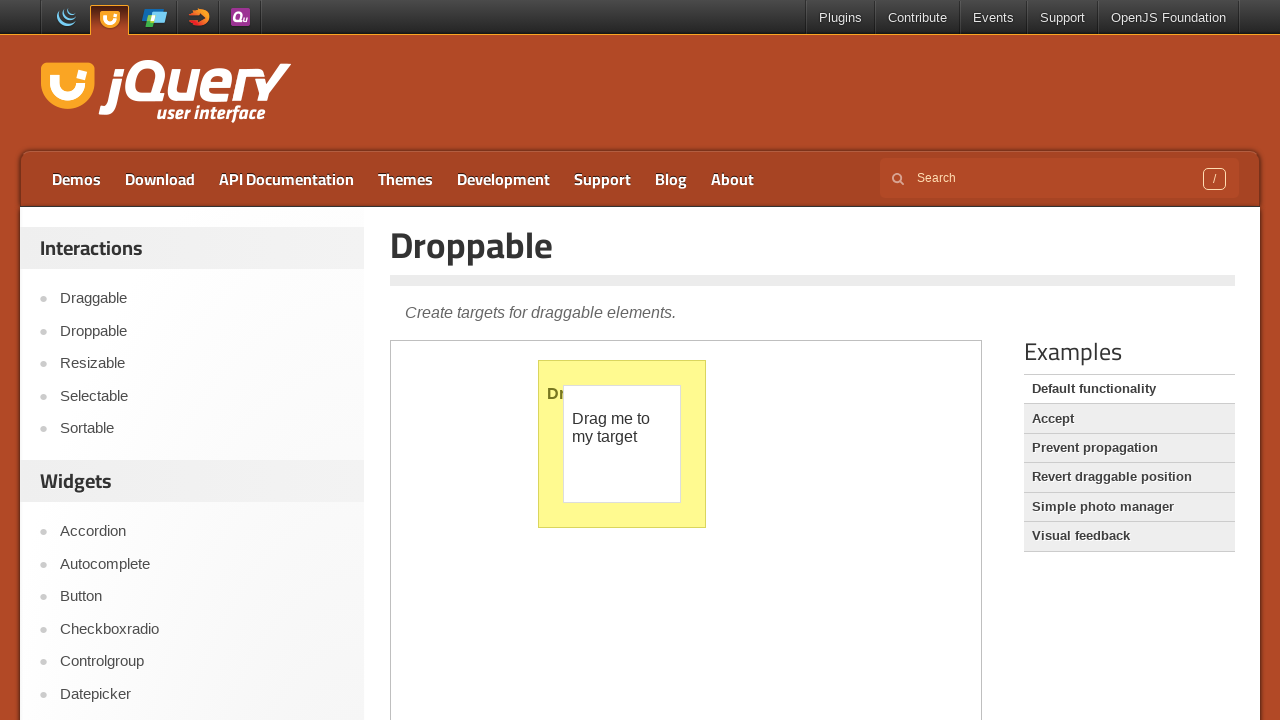

Verified drop was successful - drop zone now displays 'Dropped!'
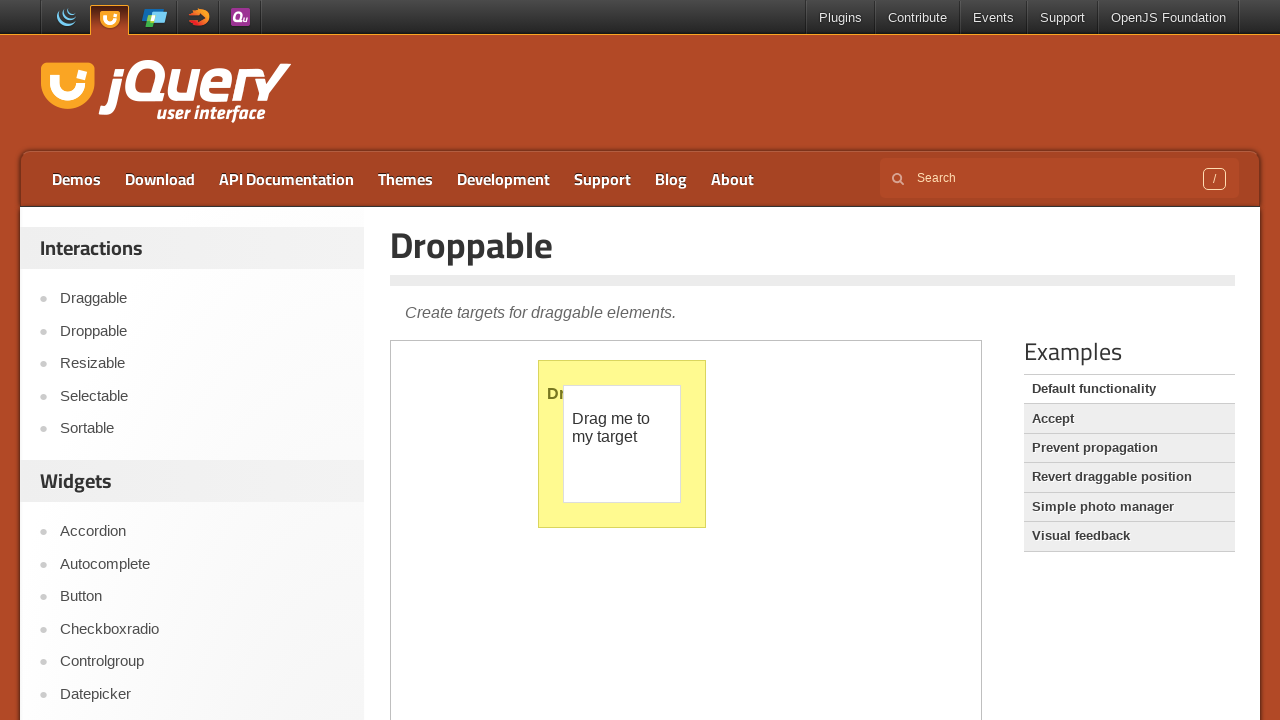

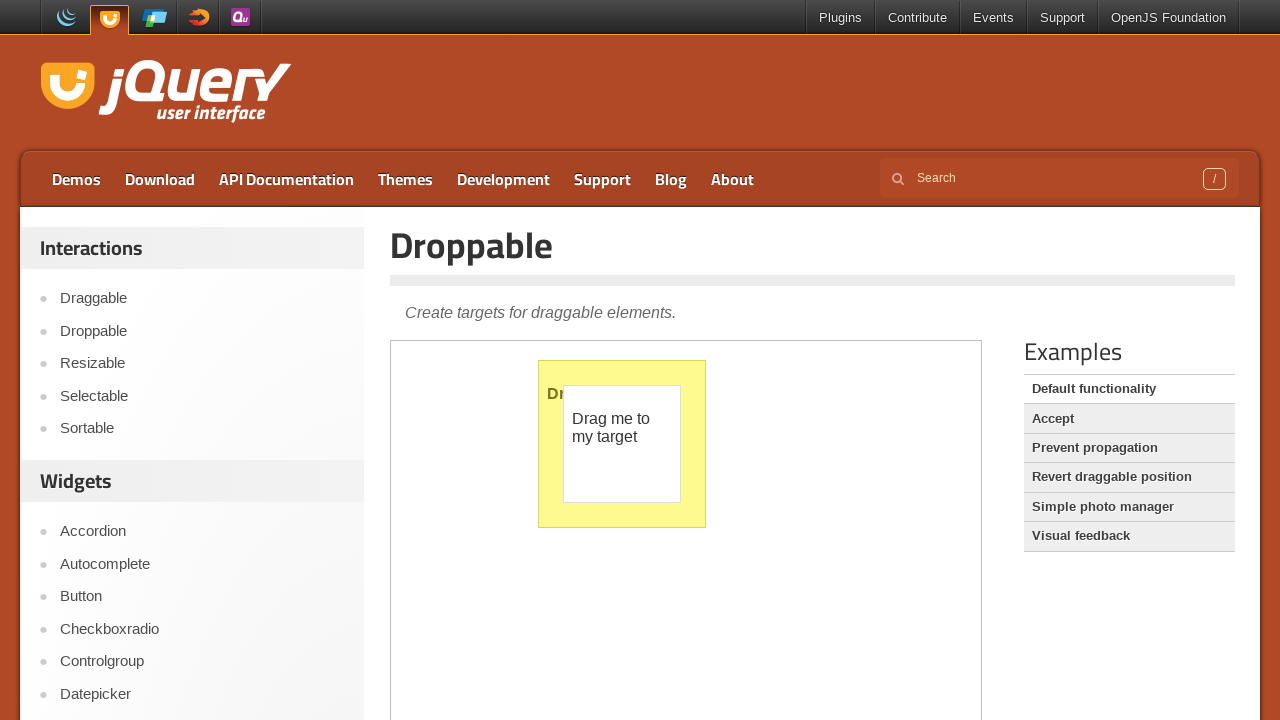